Tests browser window/tab handling using a list-based approach to switch between original and newly opened windows.

Starting URL: https://the-internet.herokuapp.com/windows

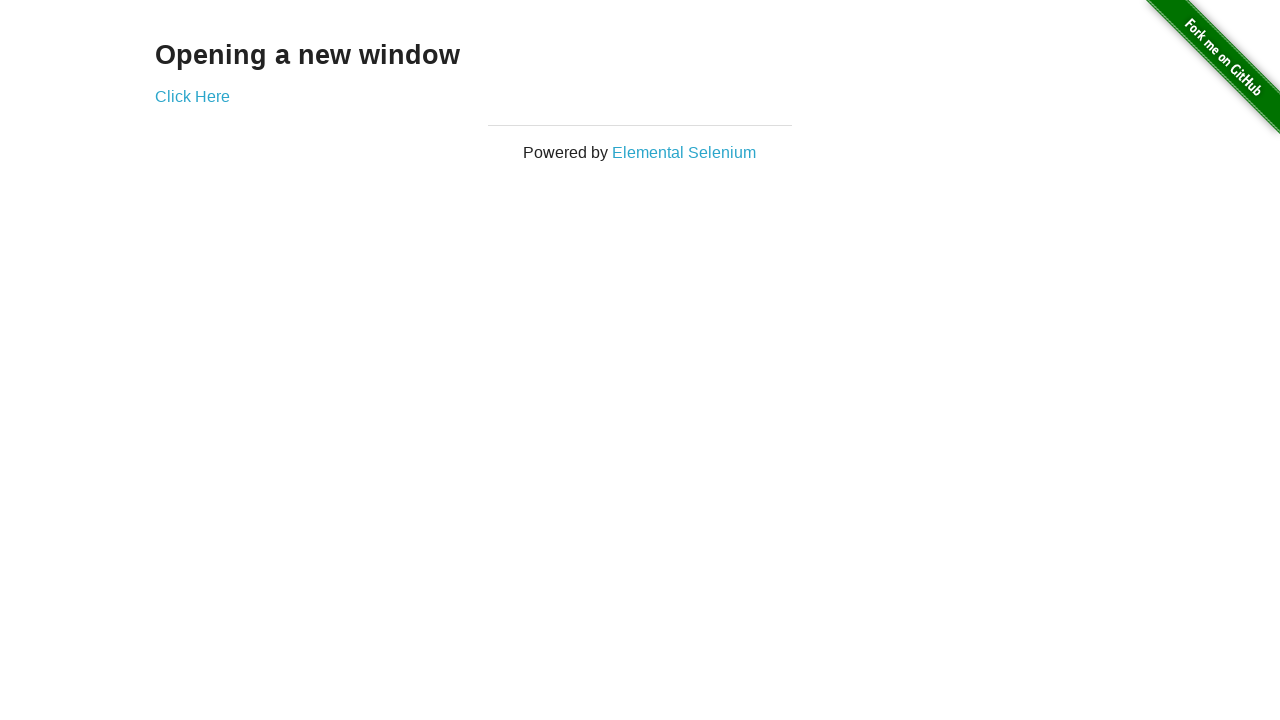

Retrieved header text from first page
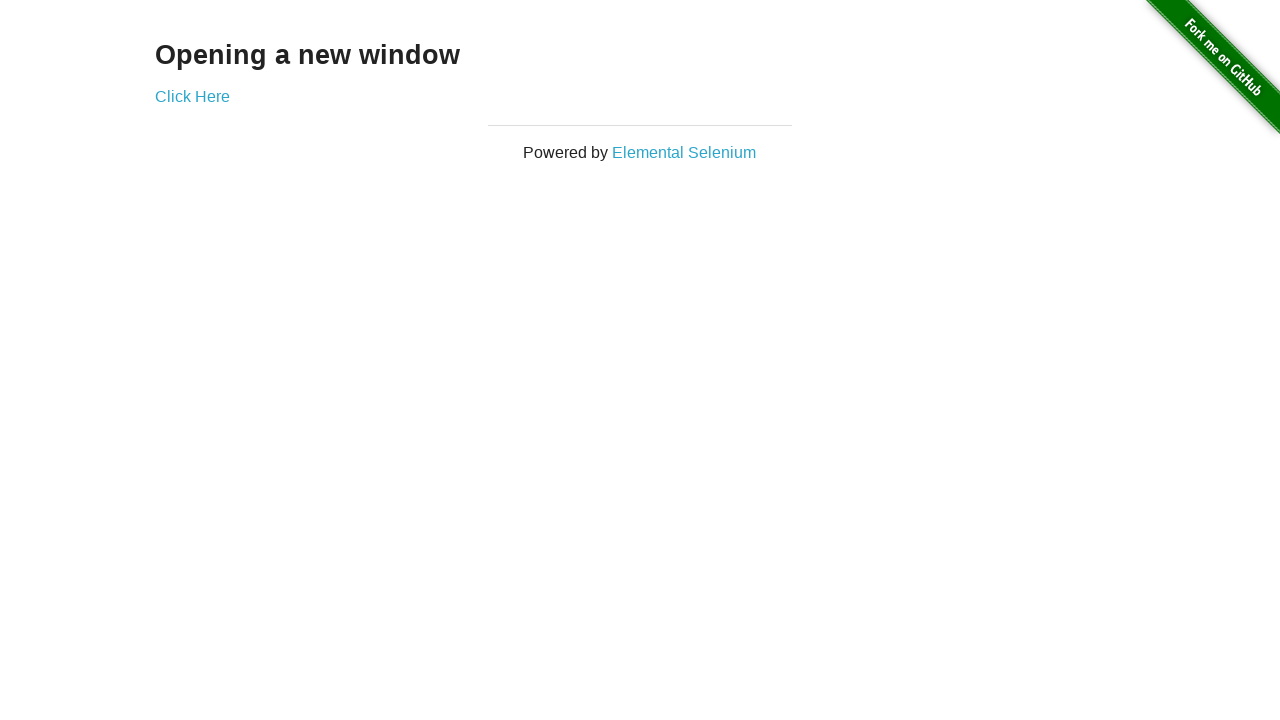

Verified header text is 'Opening a new window'
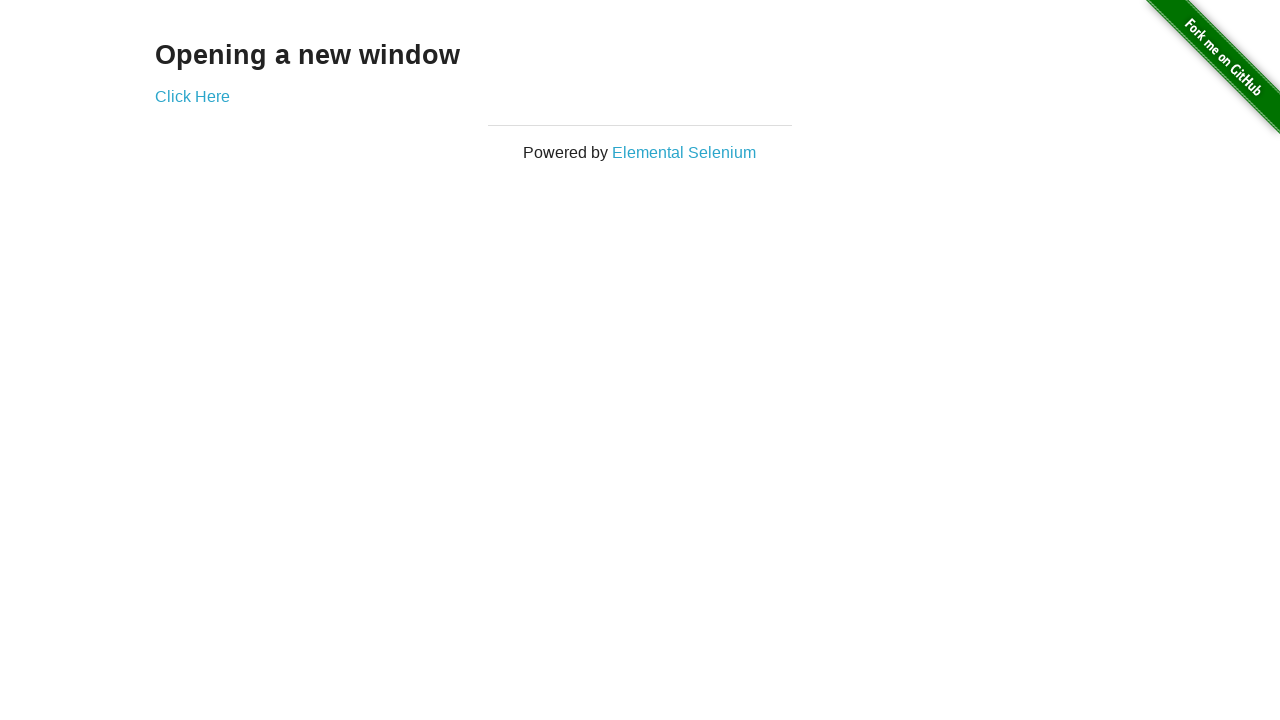

Verified first page title is 'The Internet'
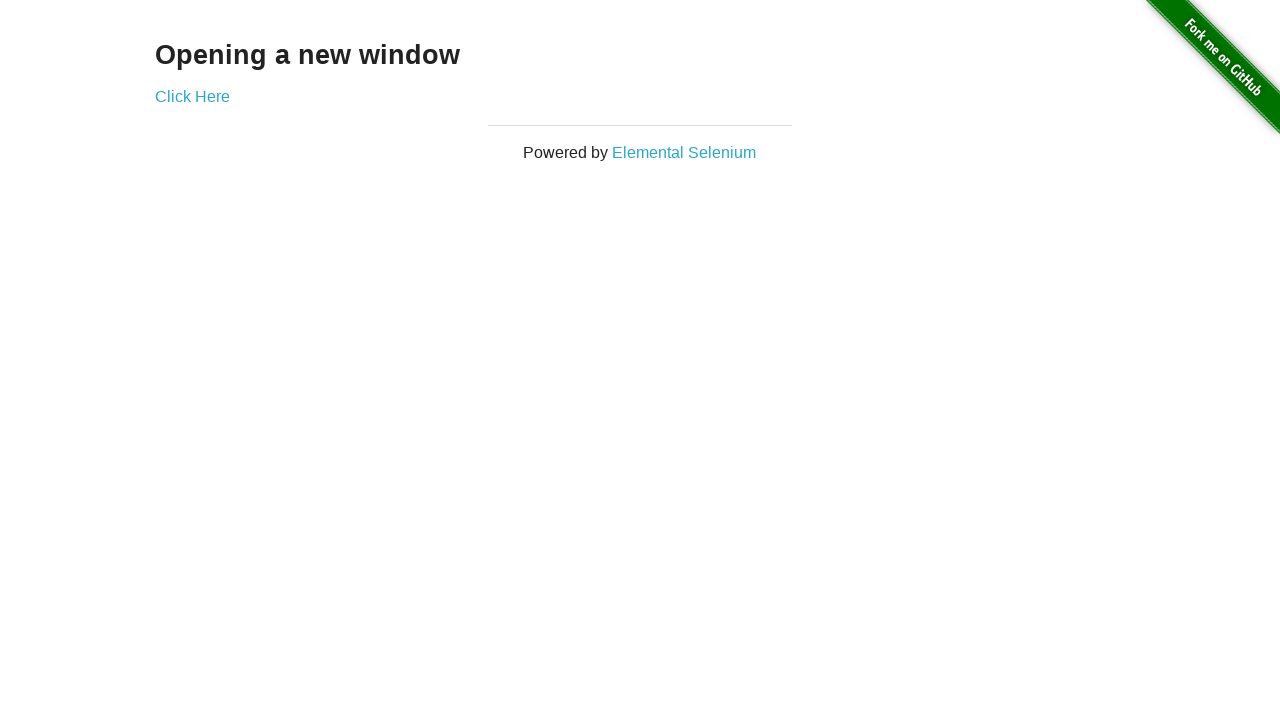

Clicked 'Click Here' button to open new tab at (192, 96) on (//a)[2]
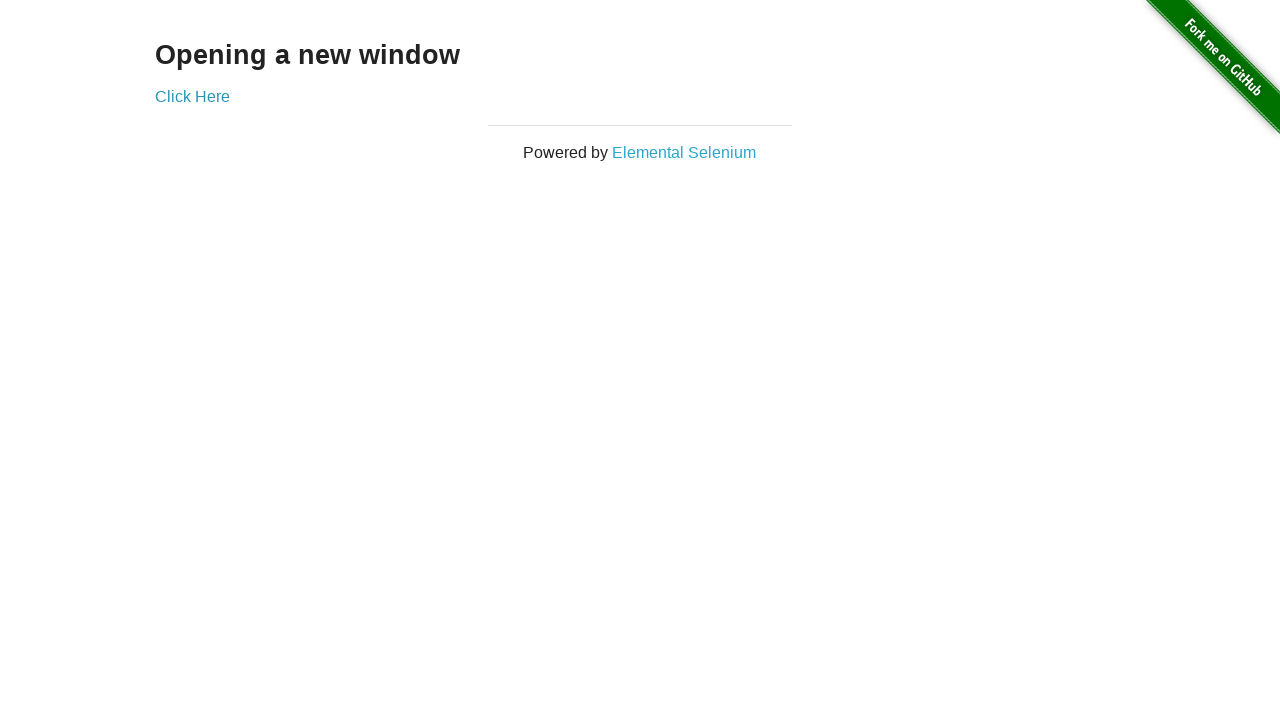

New page loaded and ready
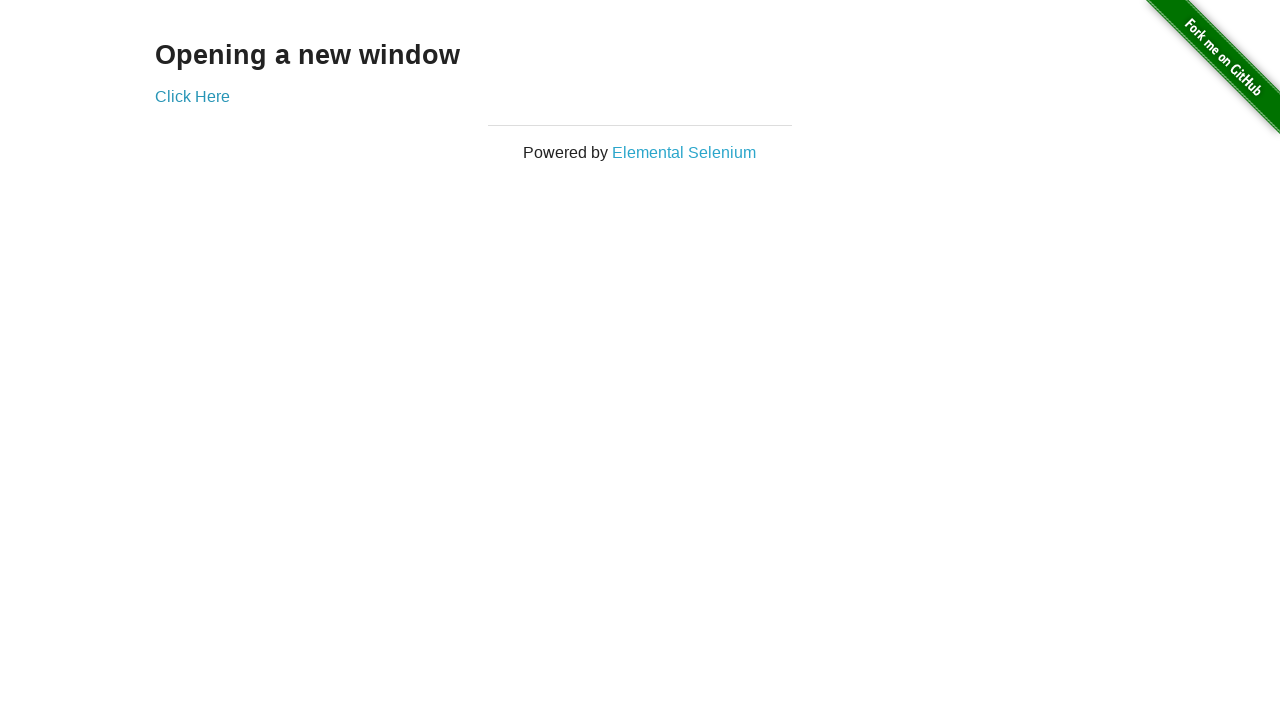

Verified new page title is 'New Window'
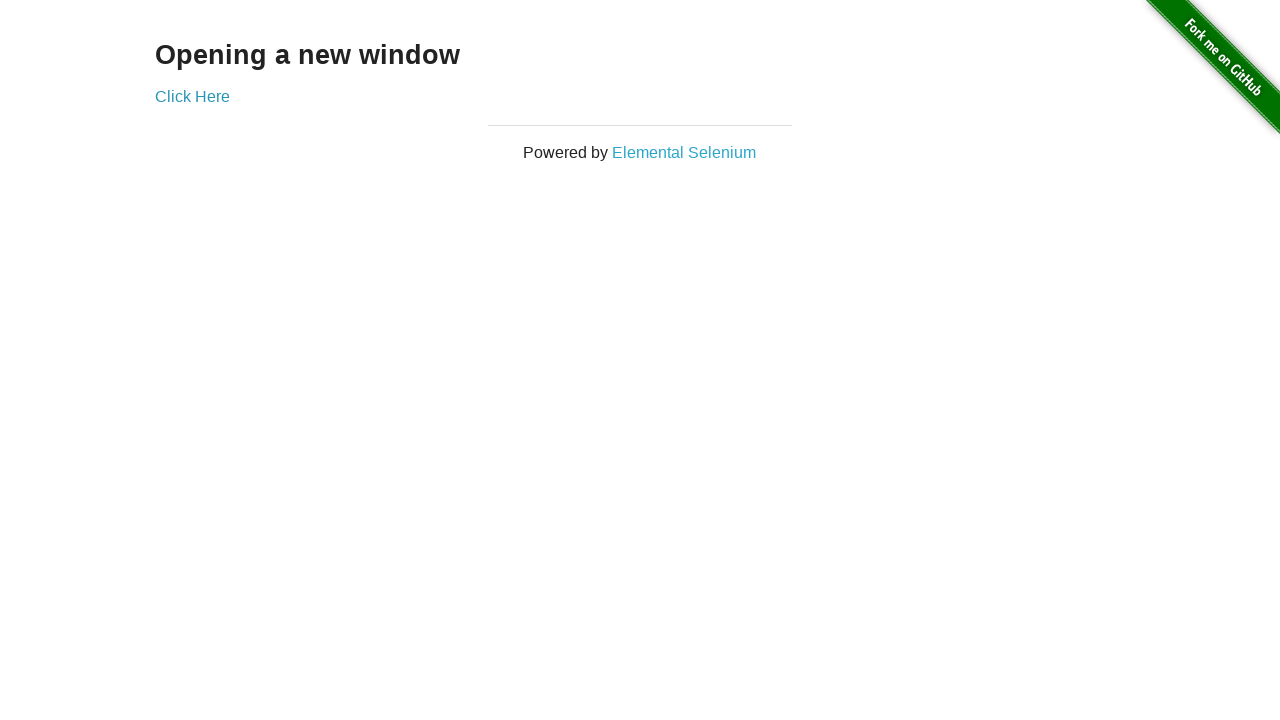

Switched back to first page
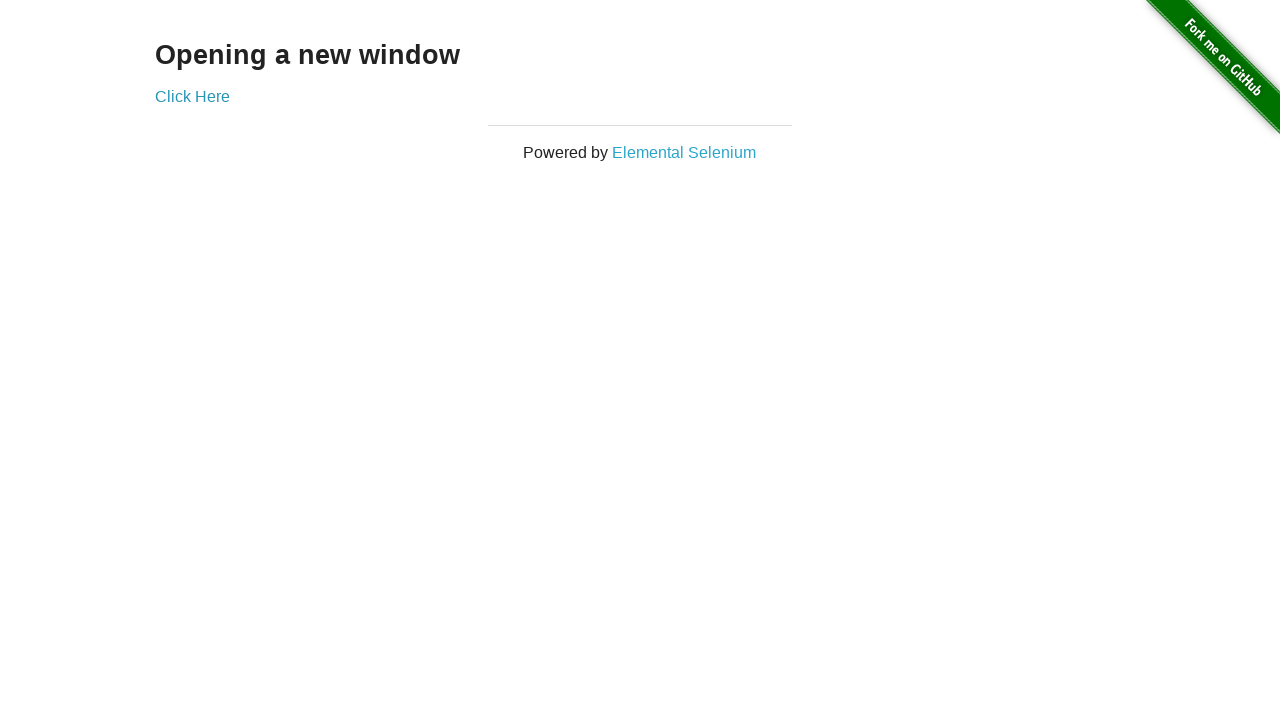

Verified first page title is still 'The Internet'
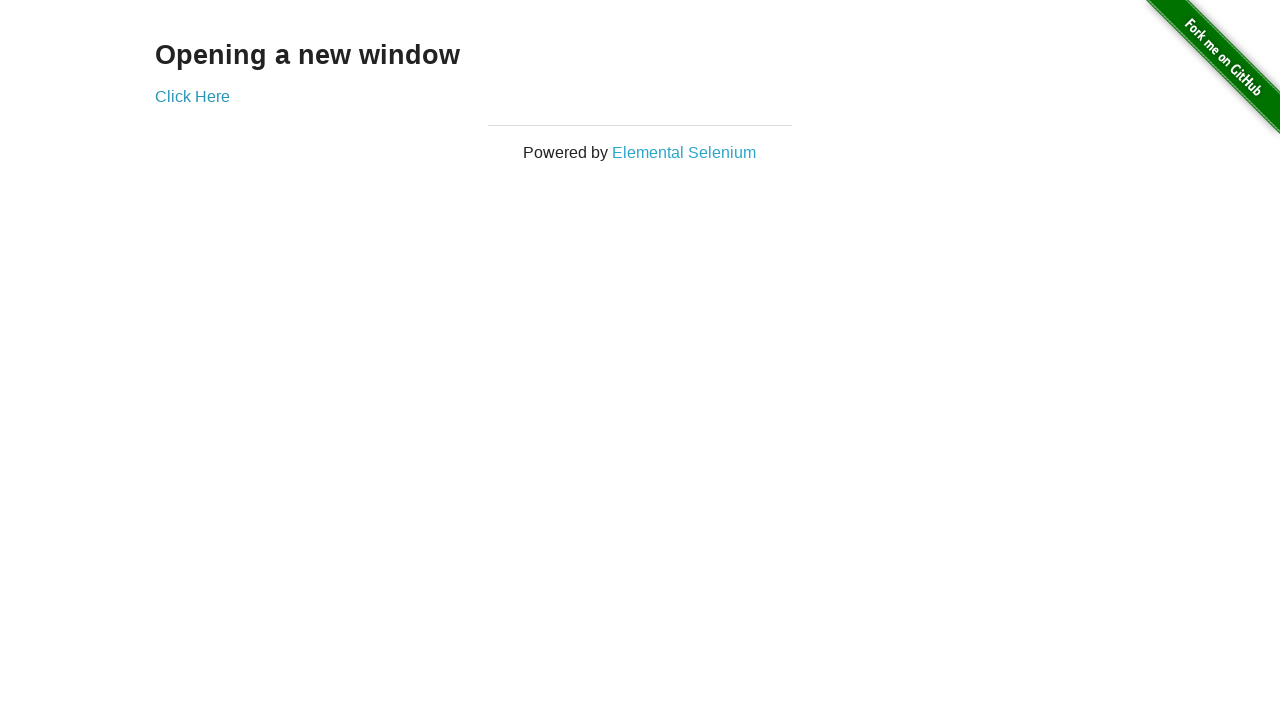

Switched to second page
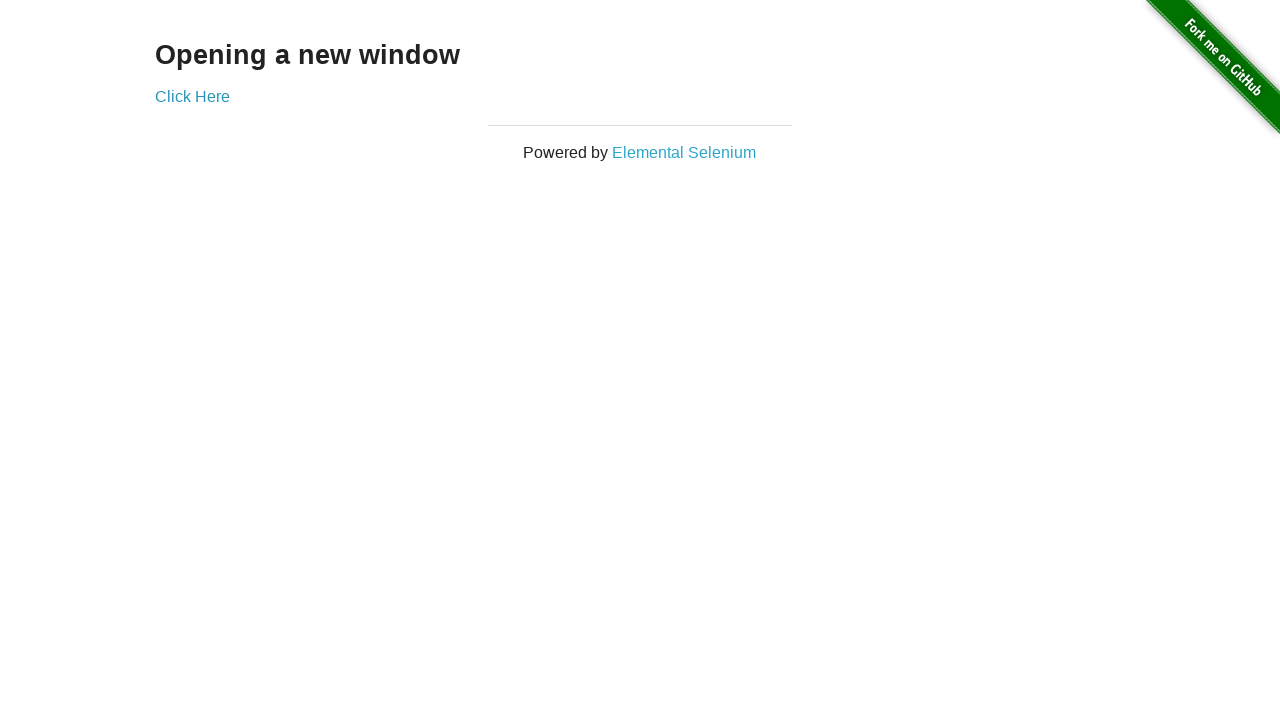

Switched back to first page again
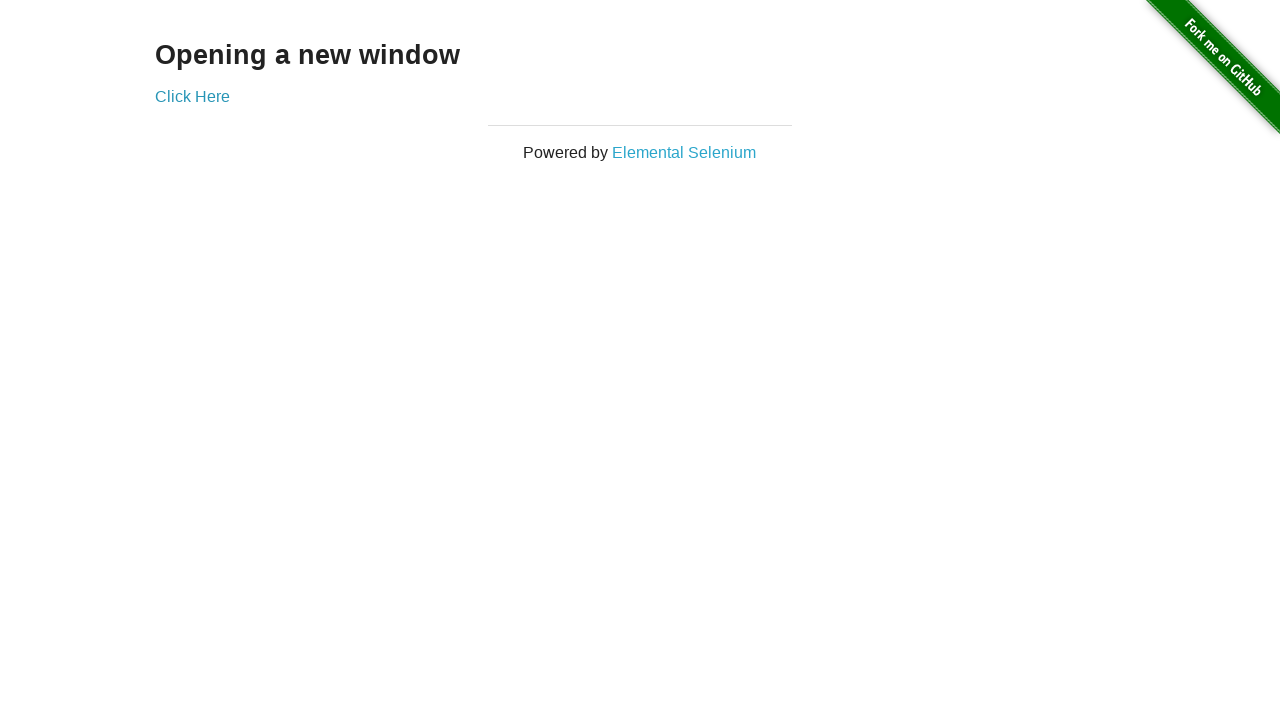

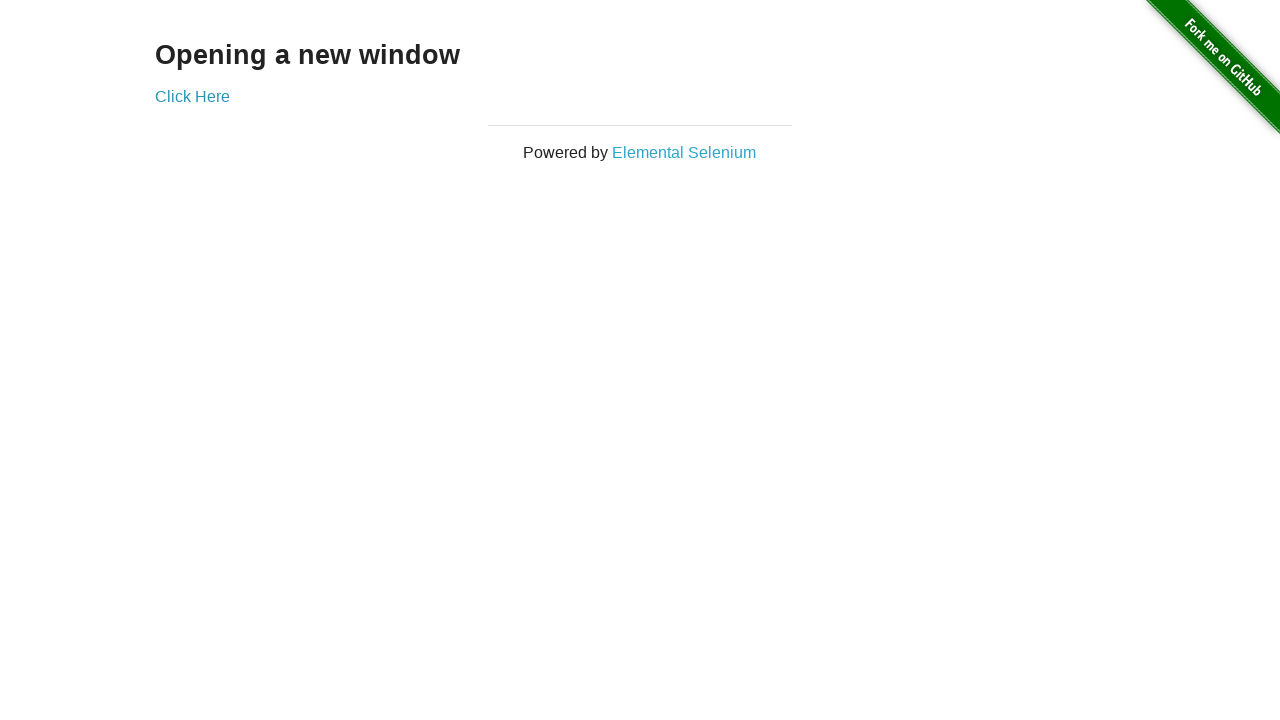